Verifies that the "Mobile(10 Digits)" label is displayed correctly on the form

Starting URL: https://demoqa.com/automation-practice-form

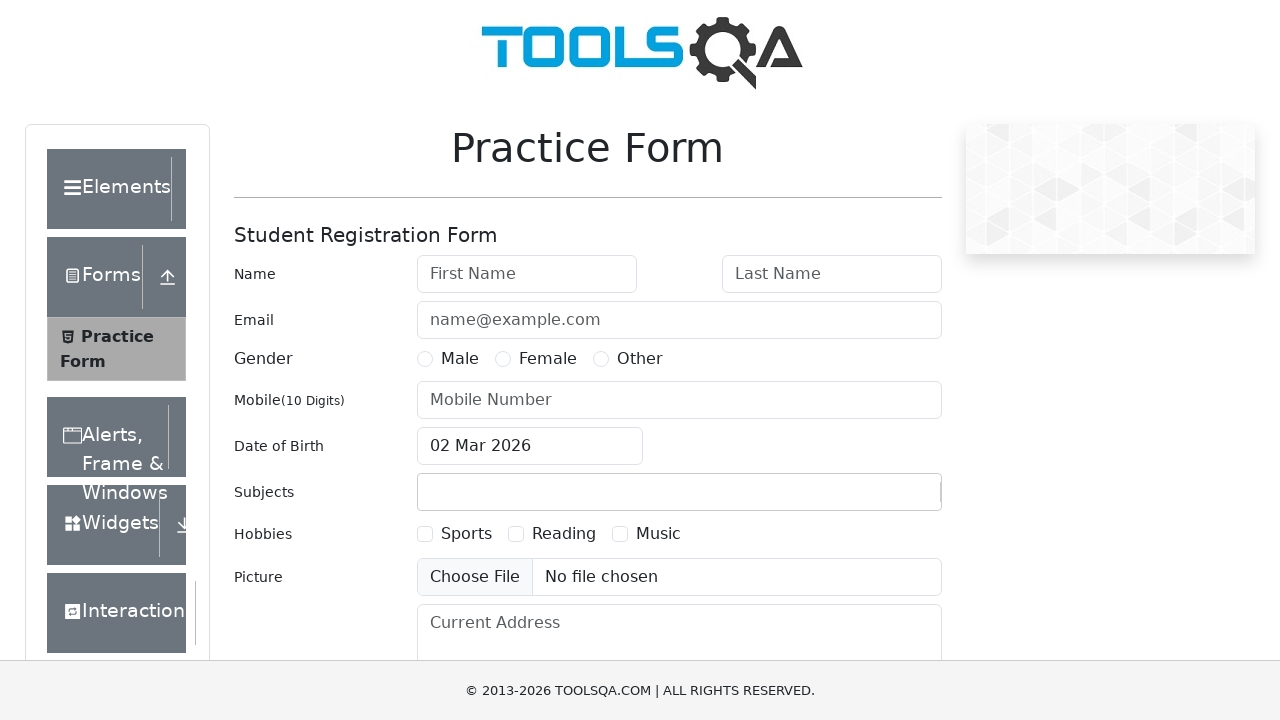

Located the Mobile Number label element
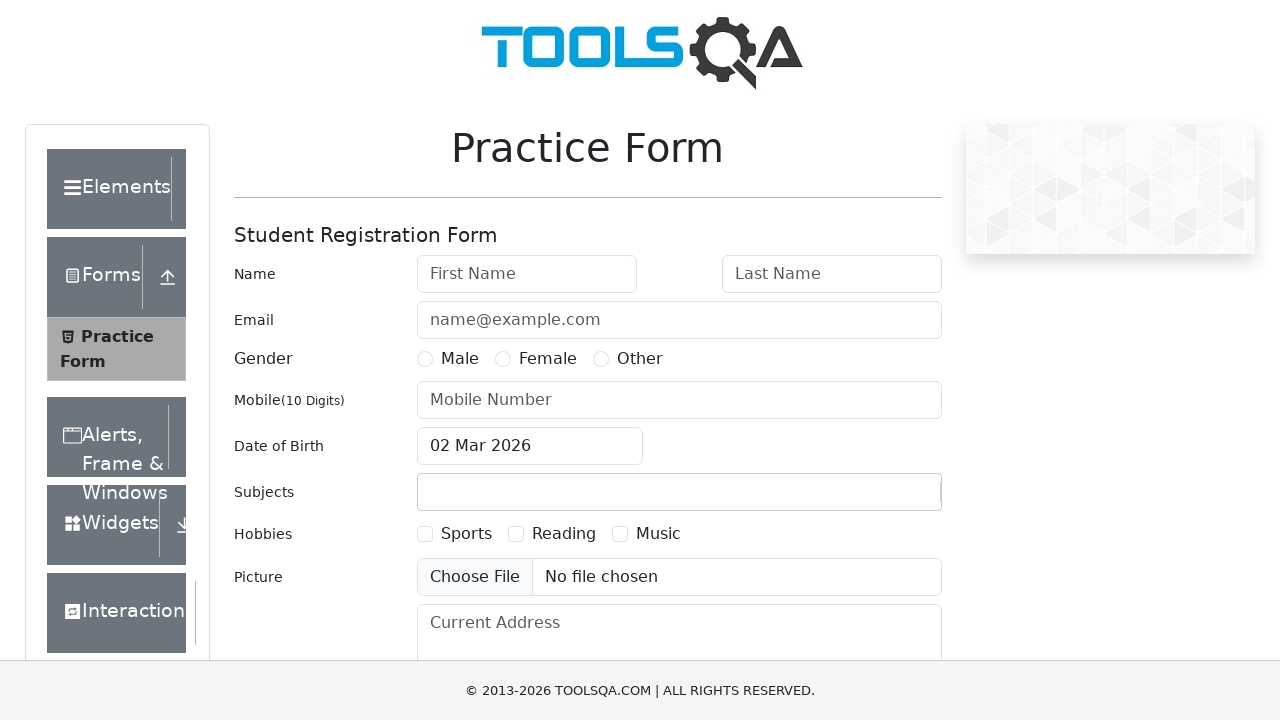

Waited for Mobile Number label to be visible
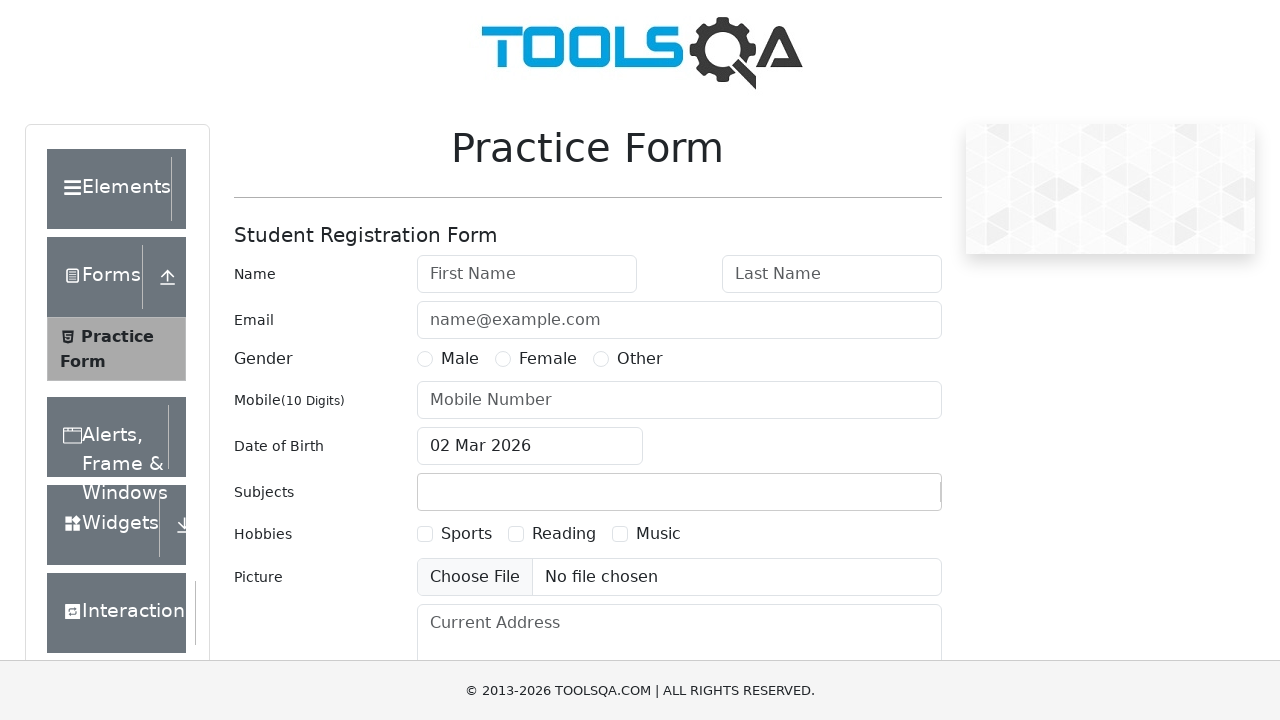

Verified that Mobile Number label displays 'Mobile(10 Digits)' text correctly
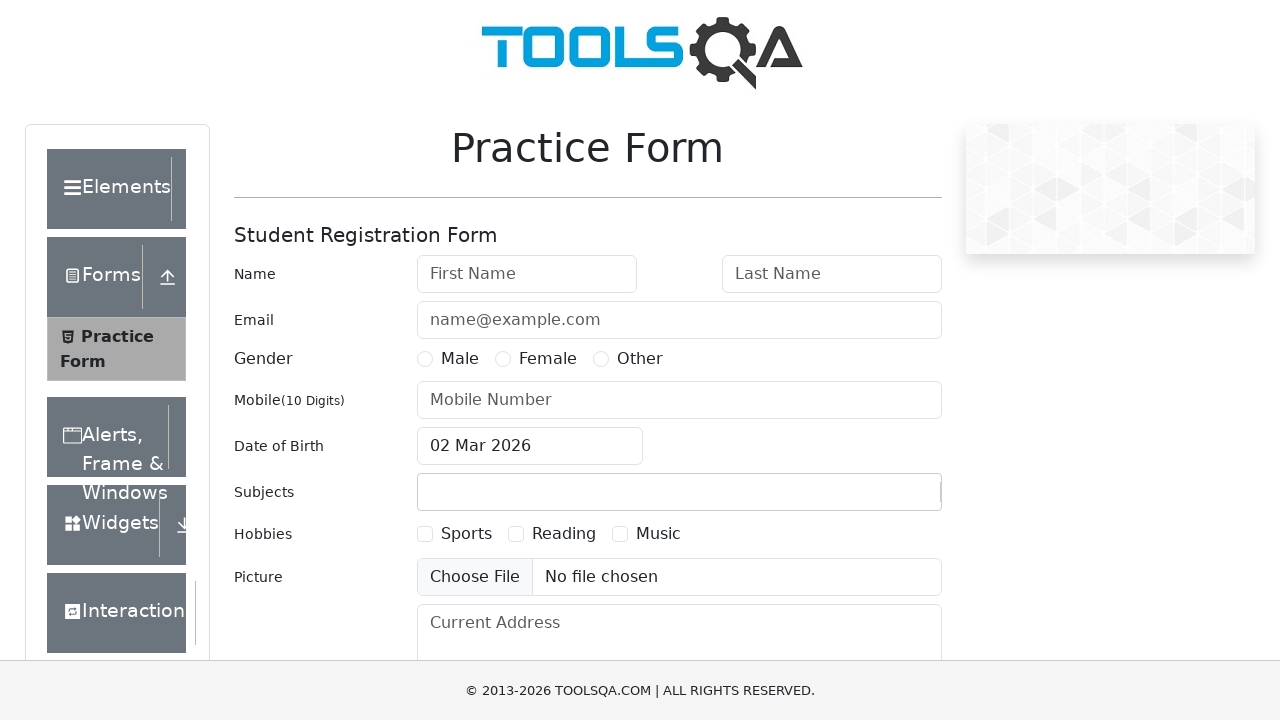

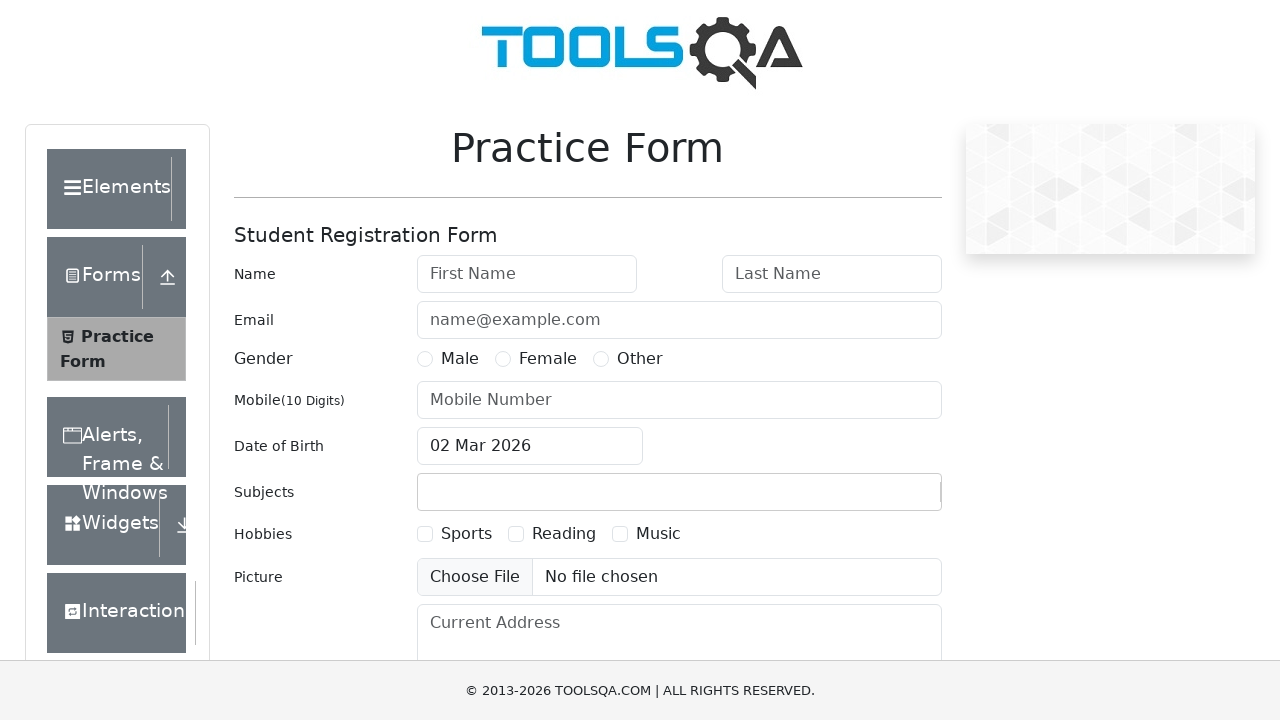